Tests checkbox functionality by navigating to the checkboxes page and clicking on the first checkbox.

Starting URL: https://the-internet.herokuapp.com

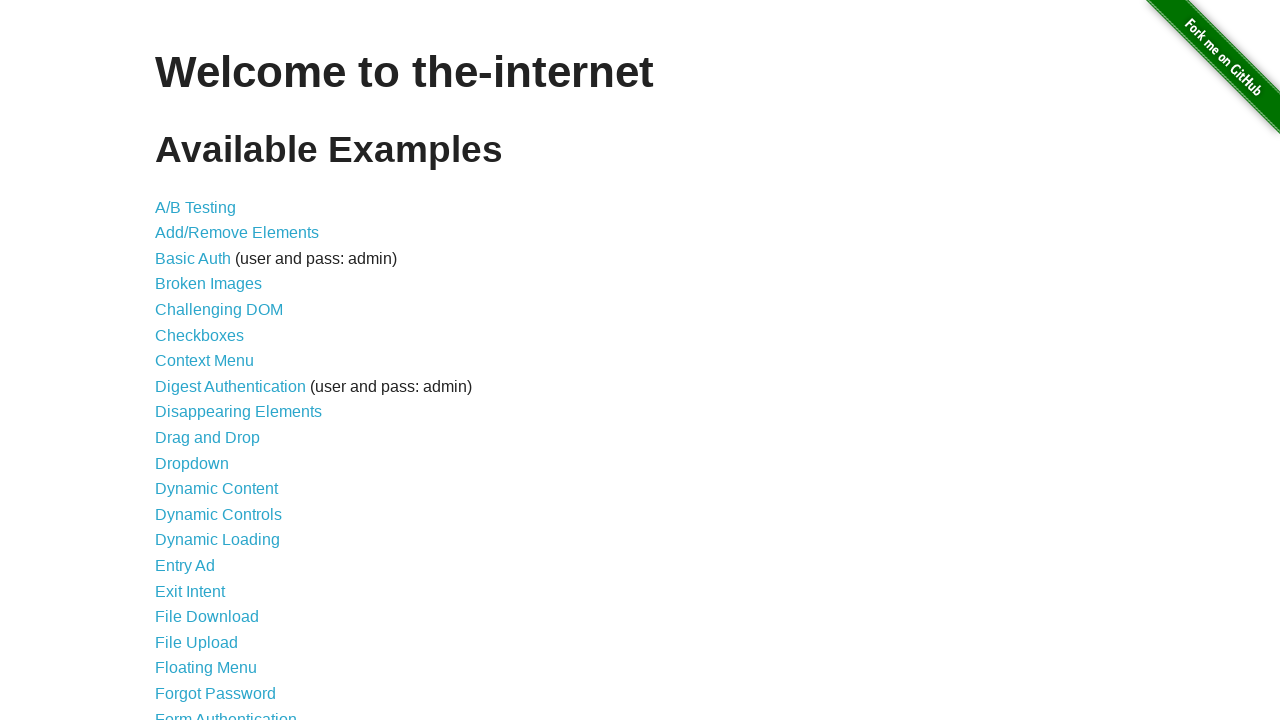

Clicked on Checkboxes link to navigate to checkboxes page at (200, 335) on a:text('Checkboxes')
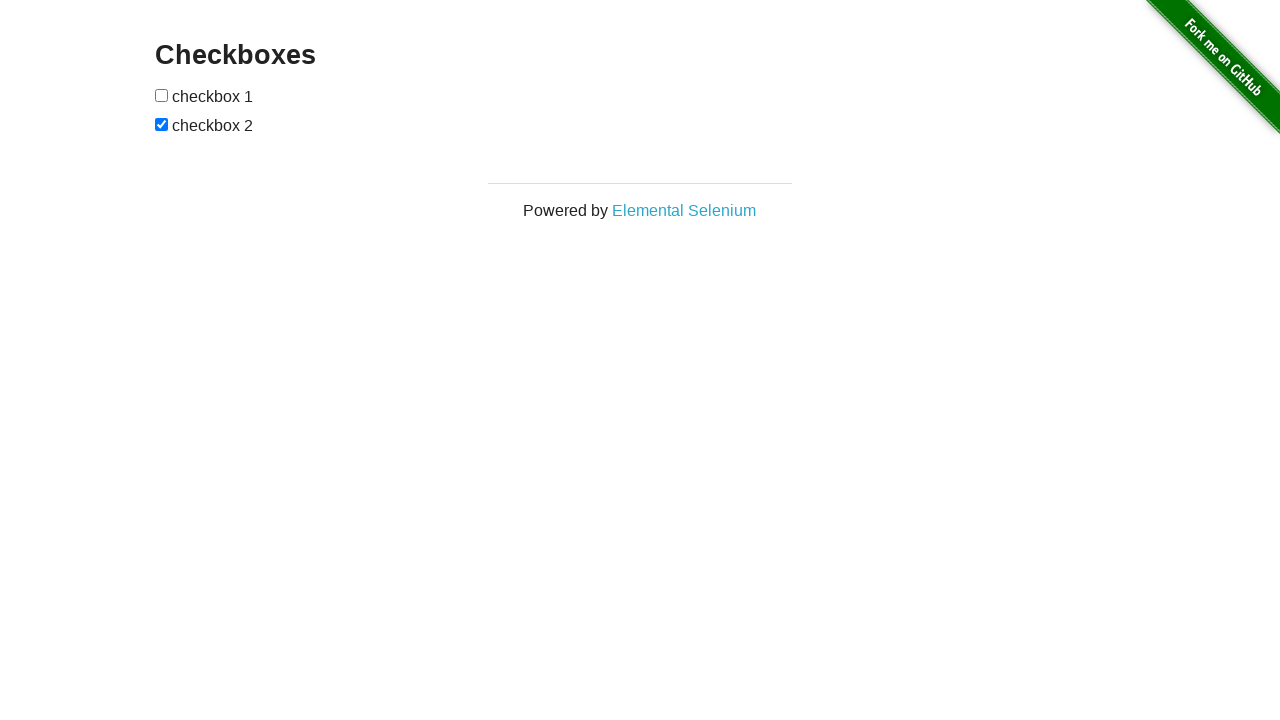

Clicked the first checkbox at (162, 95) on #checkboxes input >> nth=0
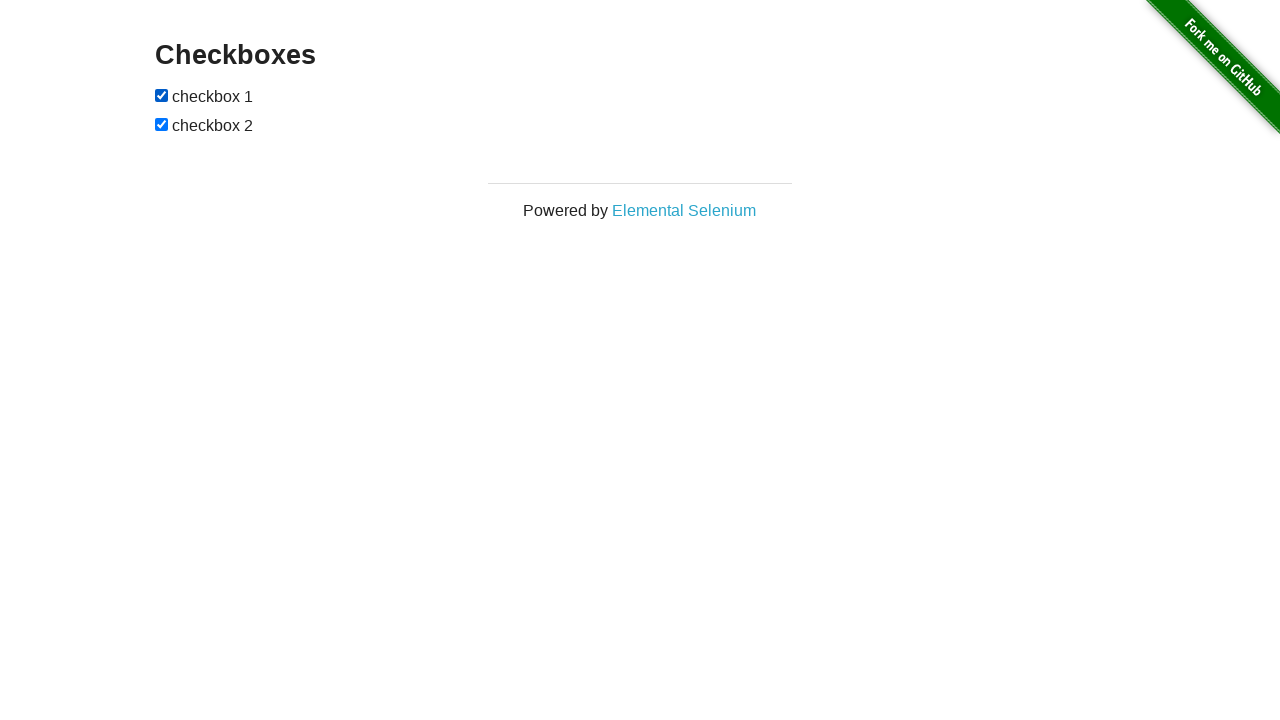

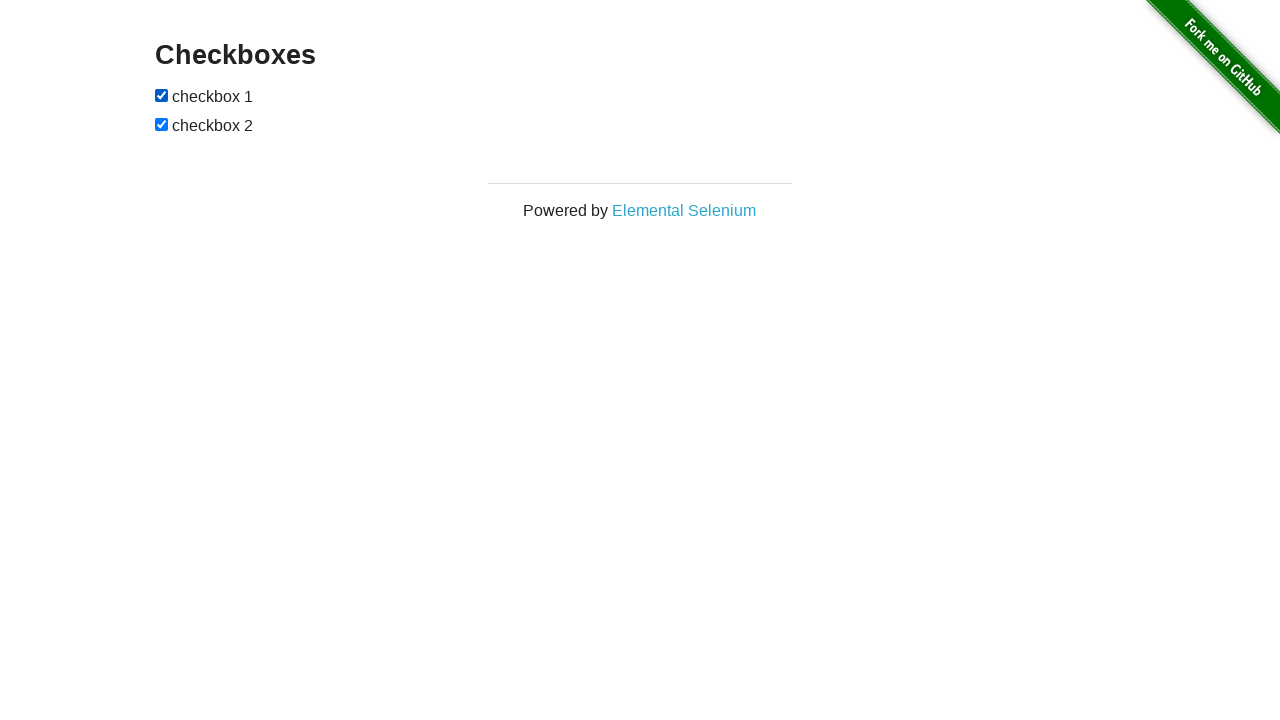